Tests multiple button functionality by clicking on Button 1 and verifying the displayed result text

Starting URL: http://practice.cydeo.com/multiple_buttons

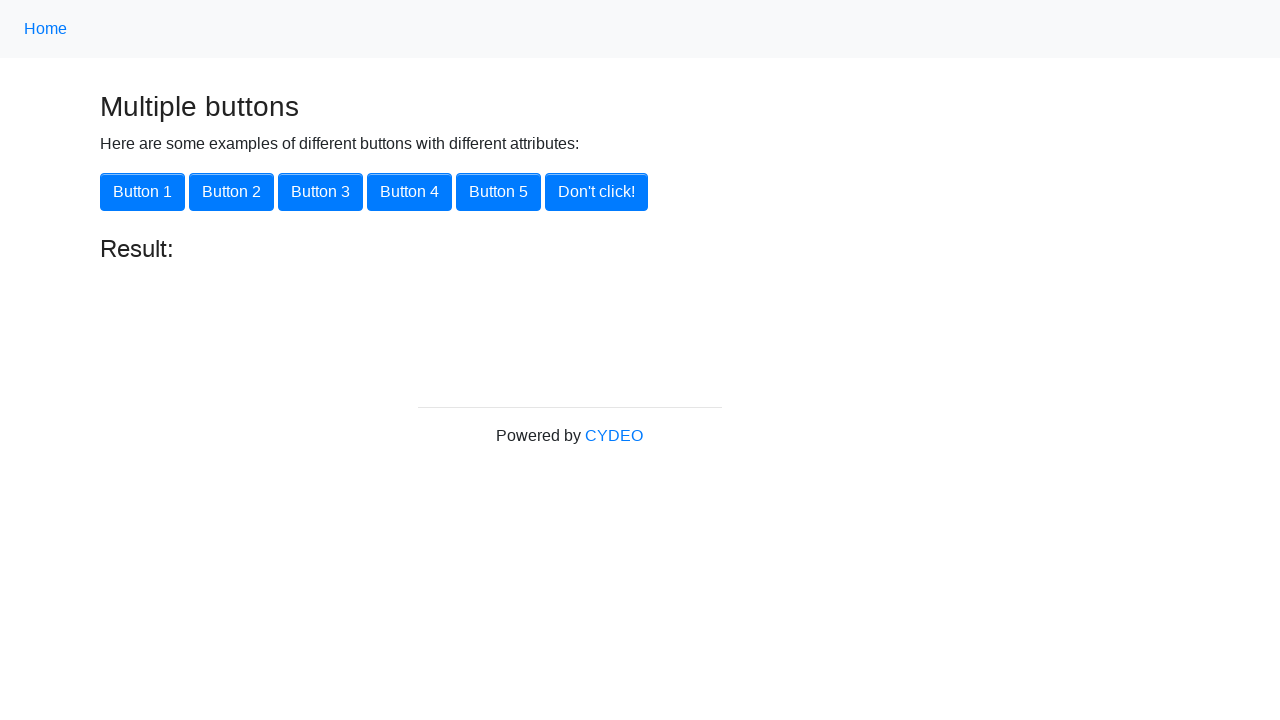

Clicked on Button 1 at (142, 192) on xpath=//button[@onclick='button1()']
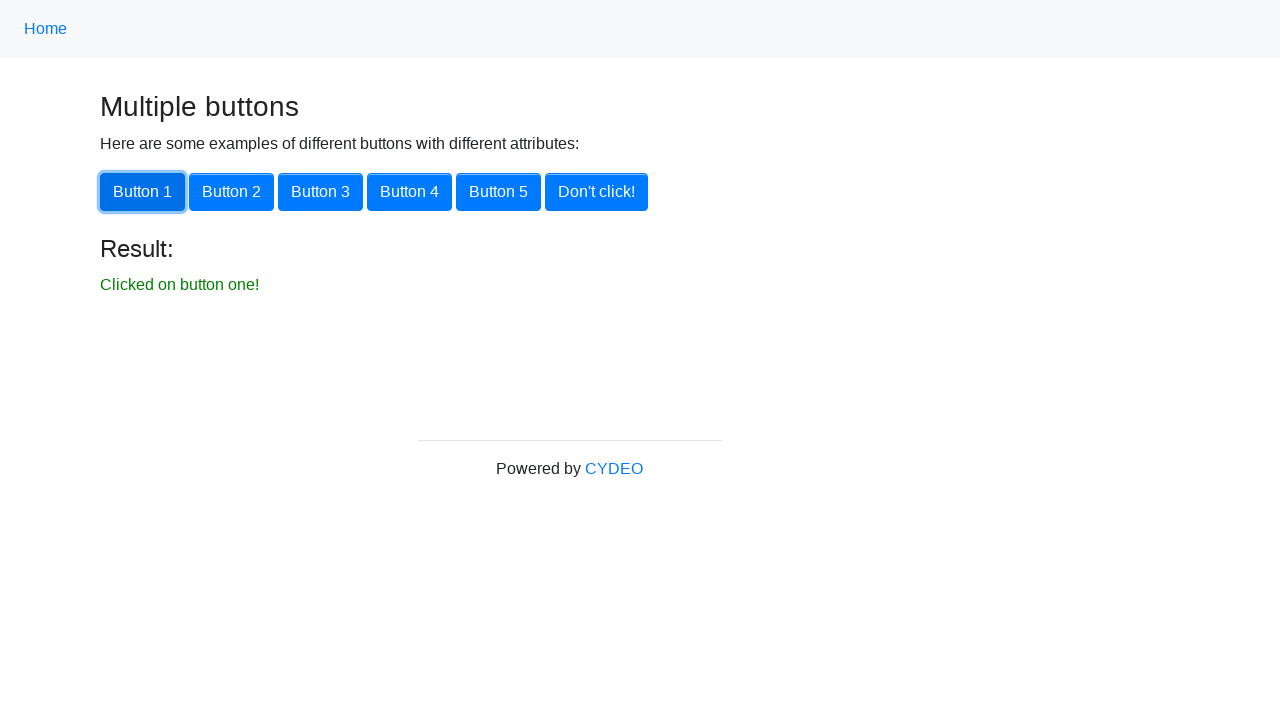

Result text element loaded
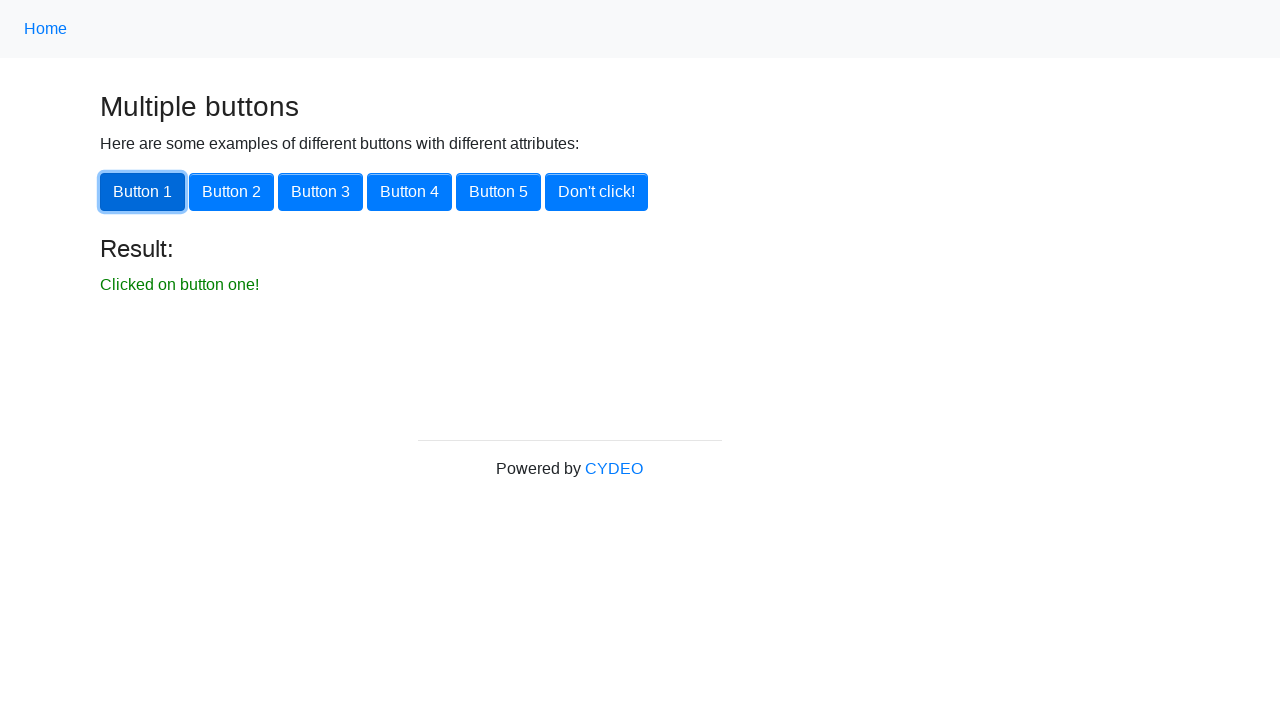

Retrieved result text content
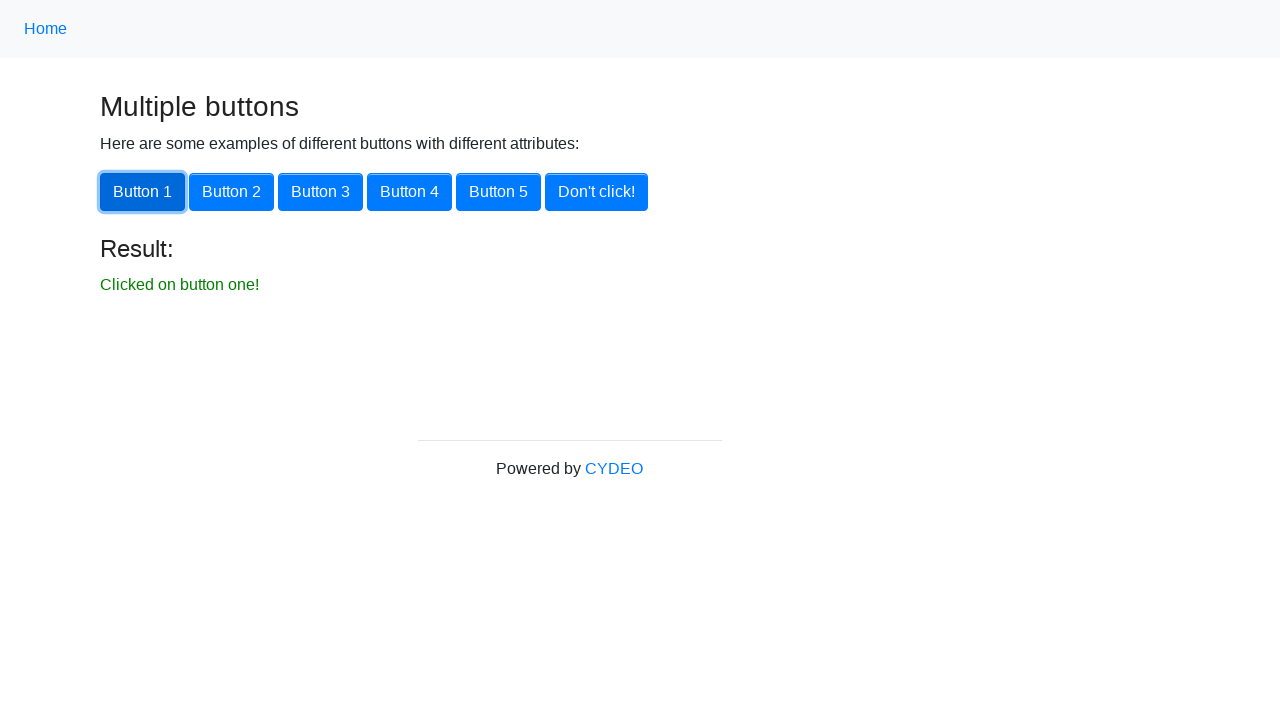

Verified result text matches expected value 'Clicked on button one!'
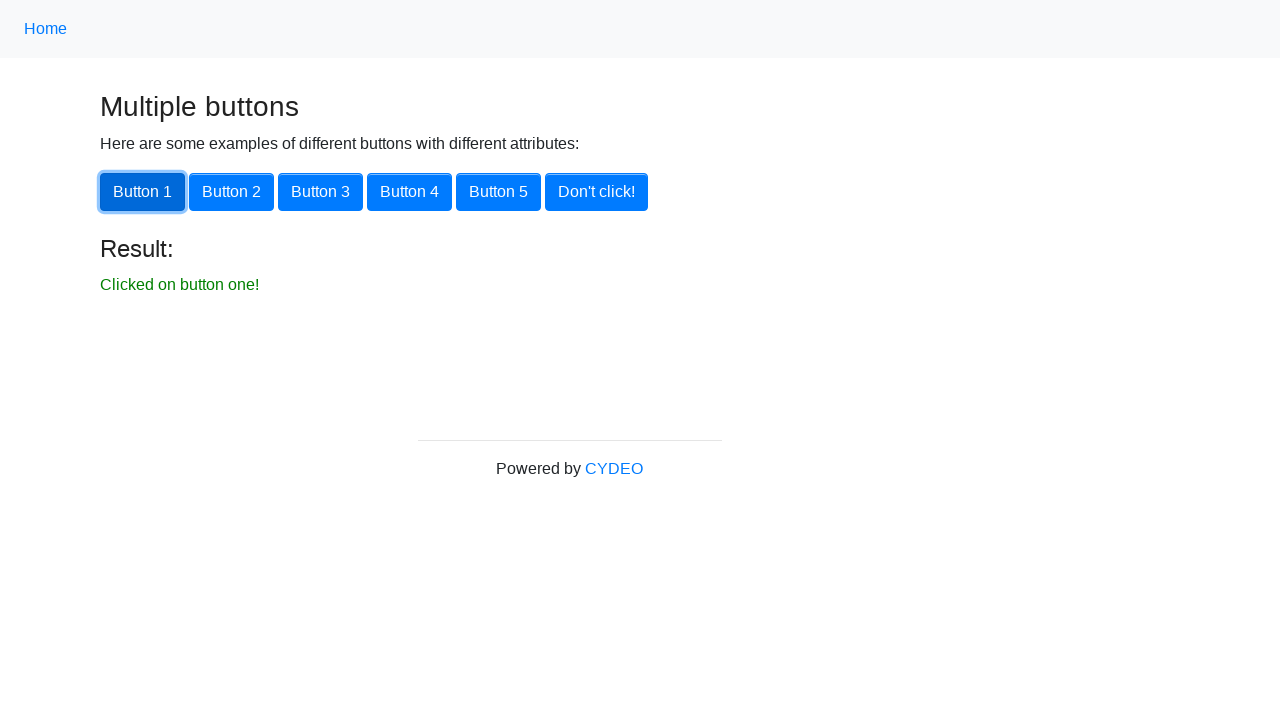

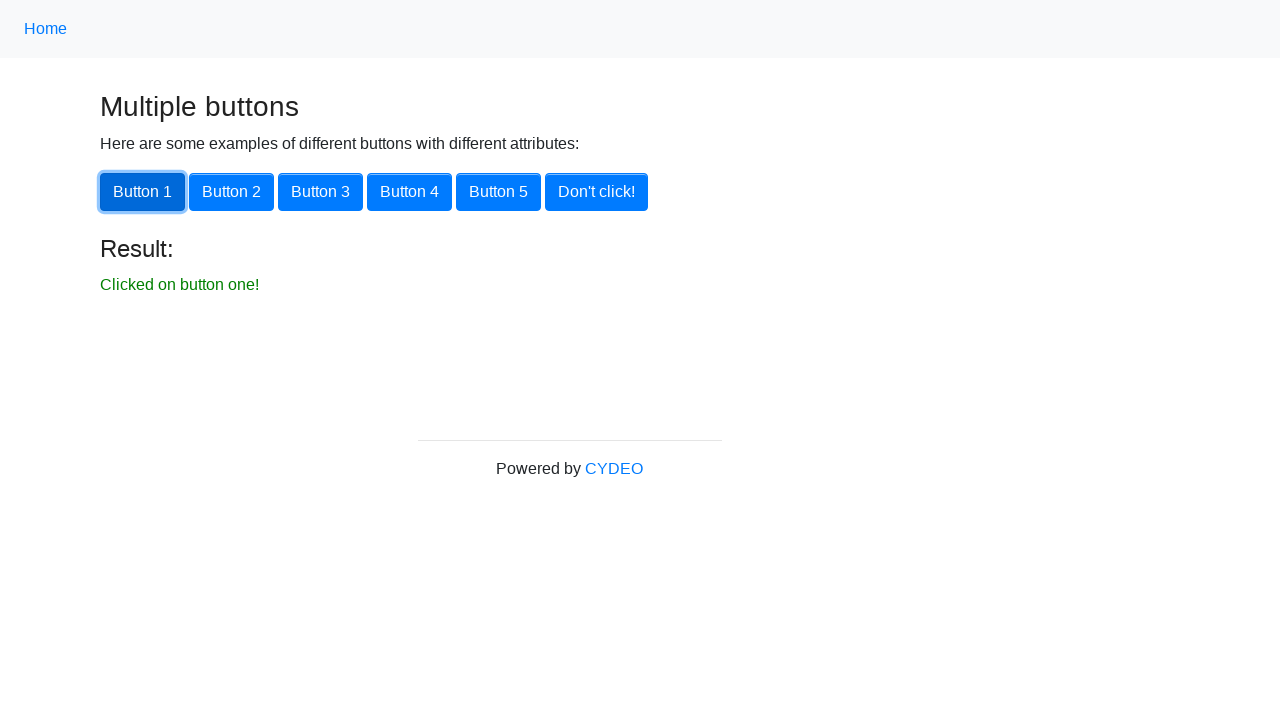